Navigates to the Stepik educational platform homepage and loads the page.

Starting URL: https://stepik.org/

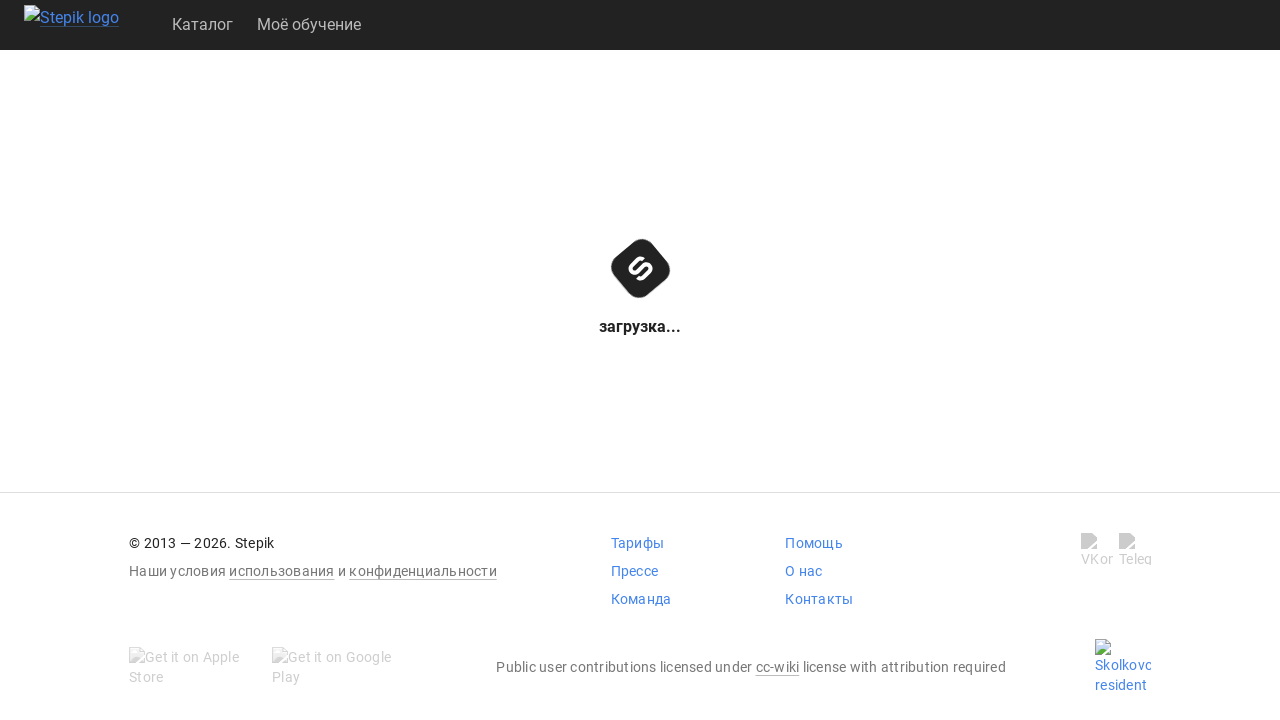

Navigated to Stepik homepage and waited for DOM content to load
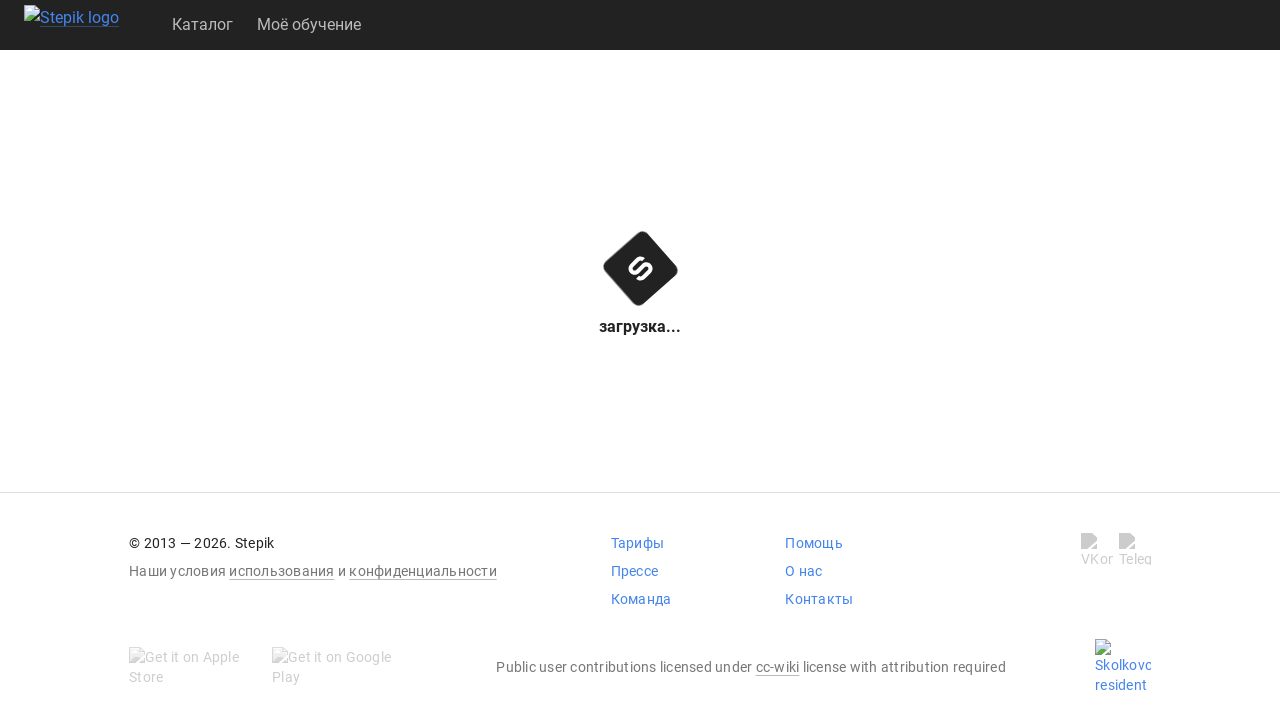

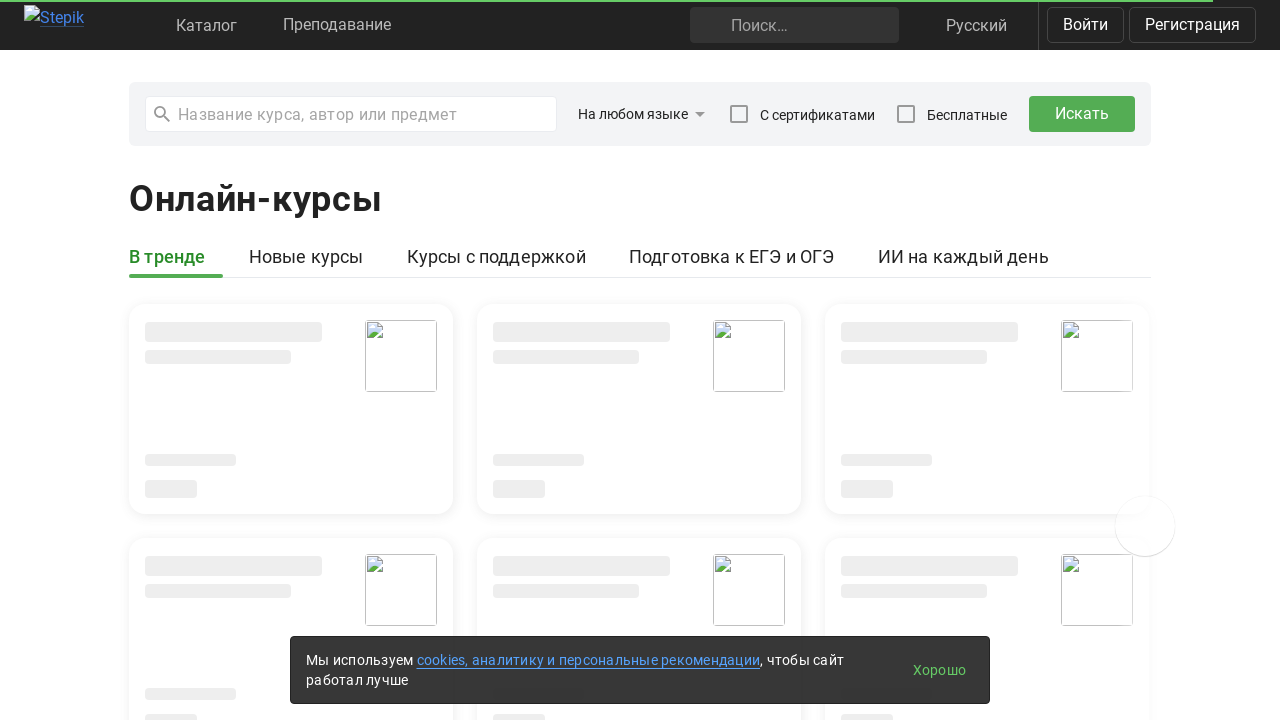